Tests registration form by clicking the register button and filling in name and password fields

Starting URL: https://alada.vn/tai-khoan/dang-ky.html

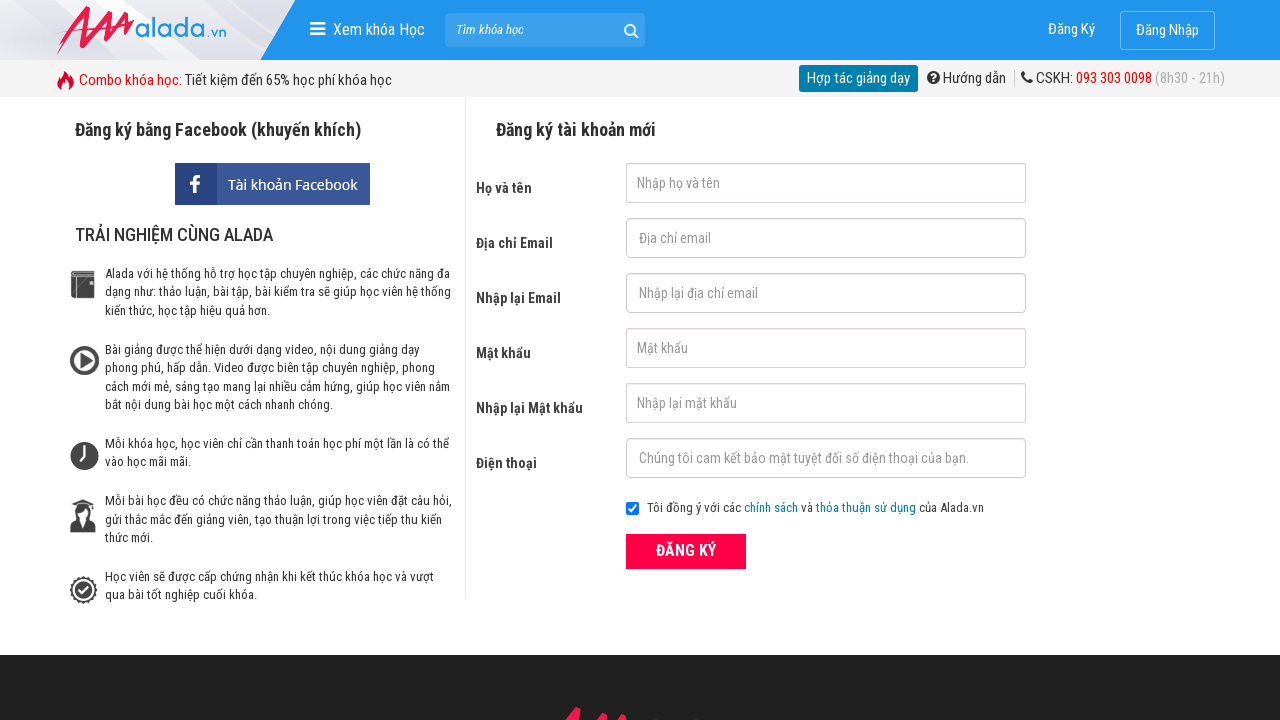

Clicked ĐĂNG KÝ (Register) button on registration form at (686, 551) on xpath=//form[@id='frmLogin']//button[text()='ĐĂNG KÝ']
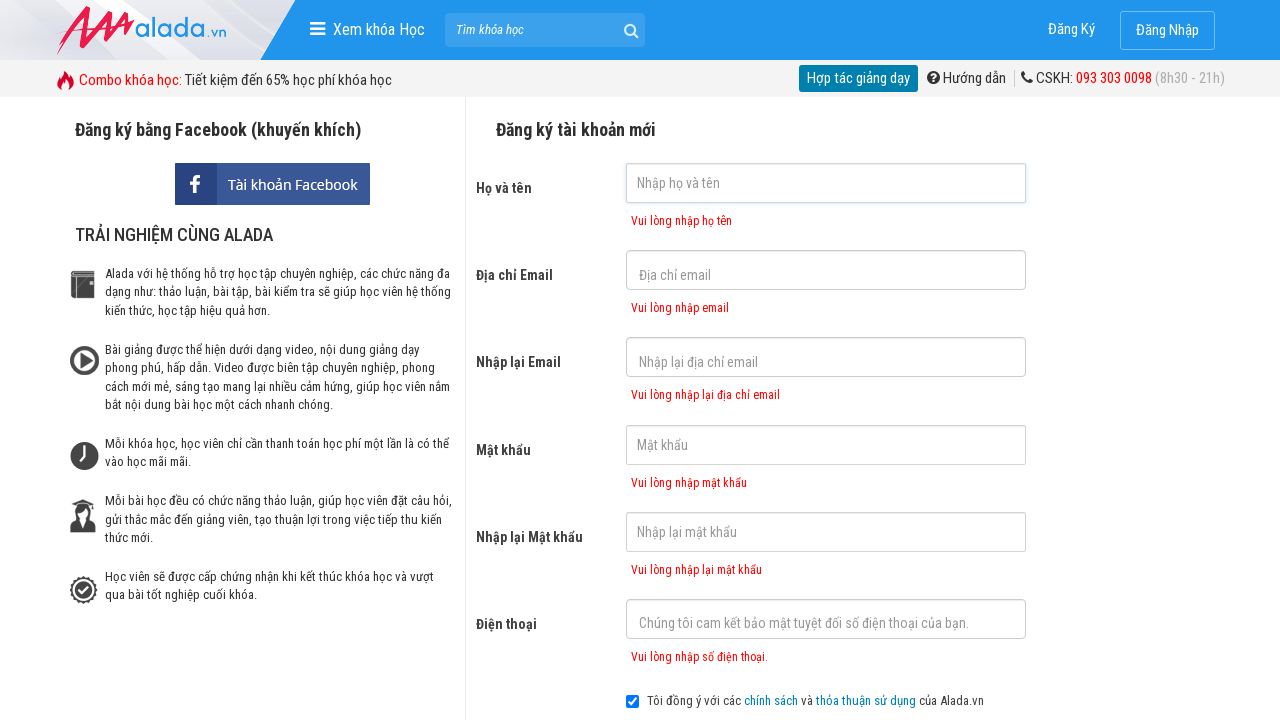

Waited 1000ms for form to load
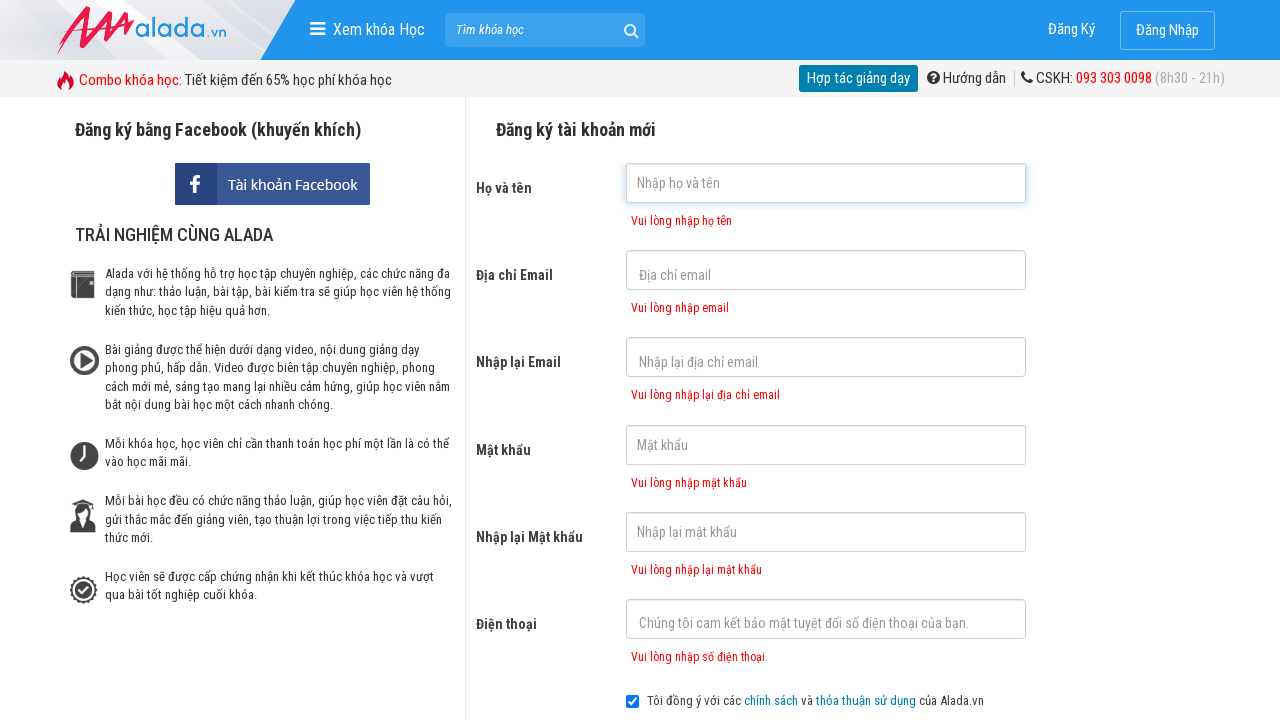

Filled first name field with 'Automation FC' on input[id='txtFirstname']
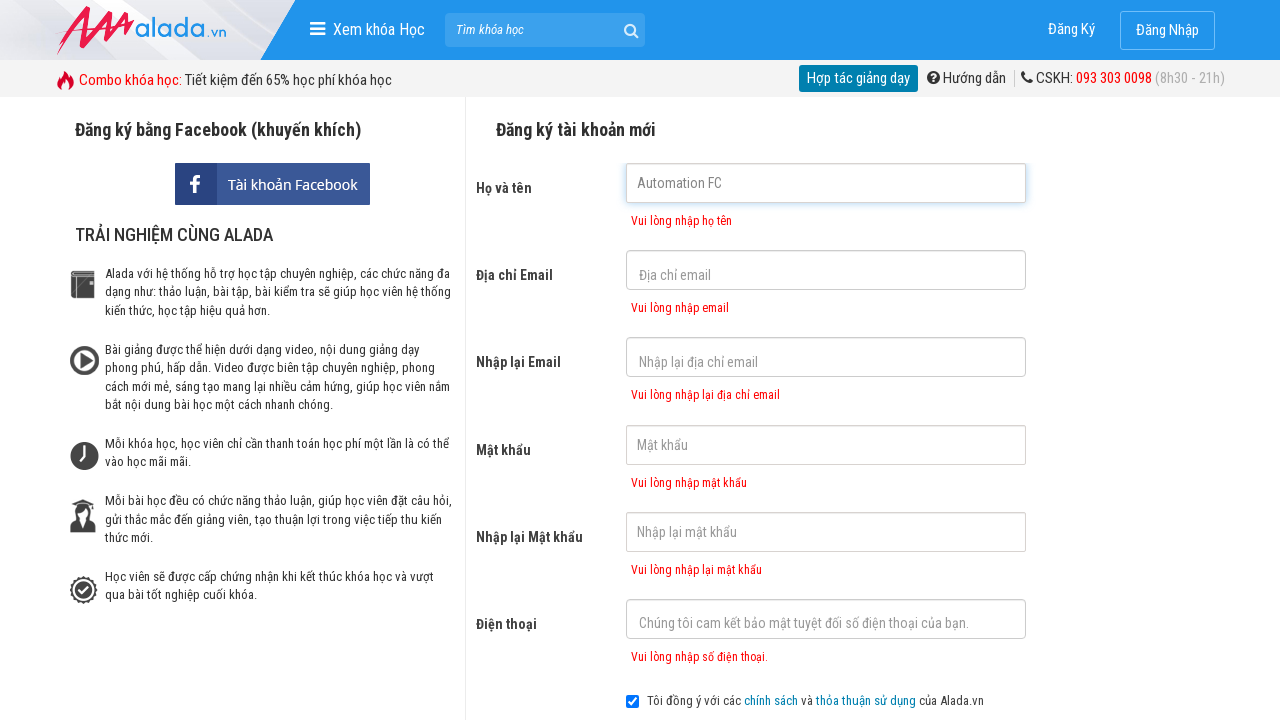

Filled password field with '123456789' on #txtPassword
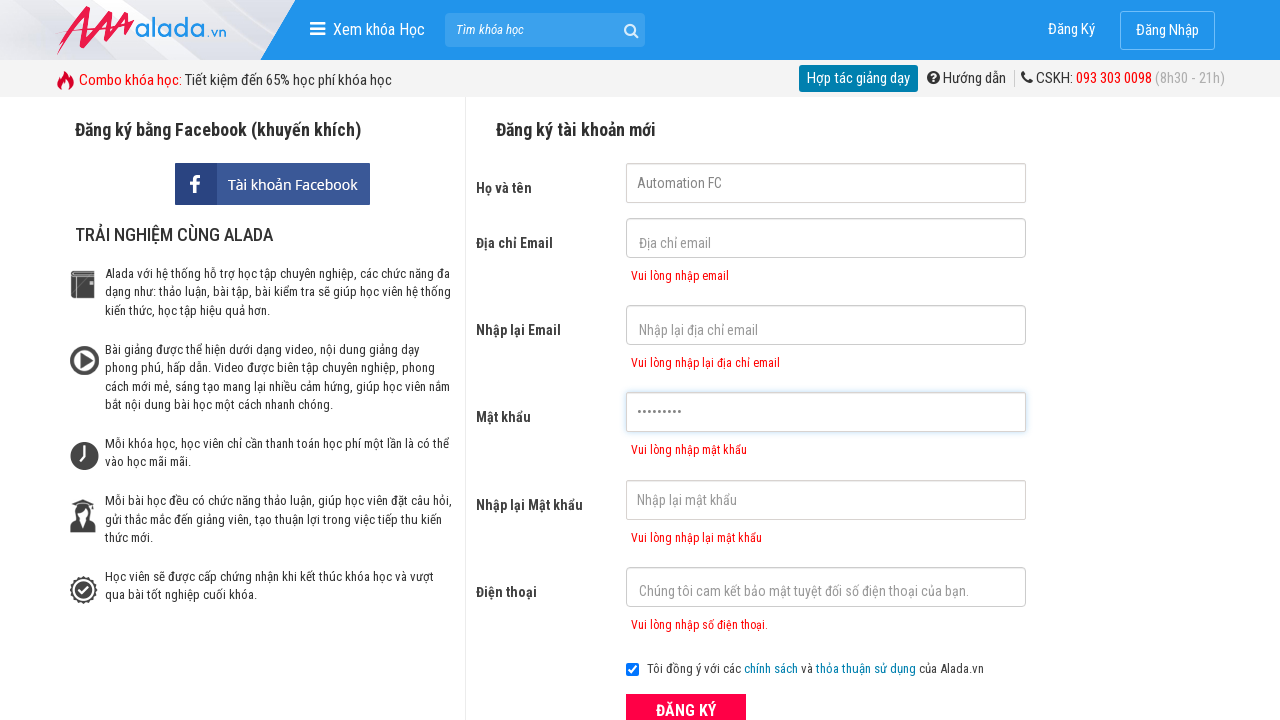

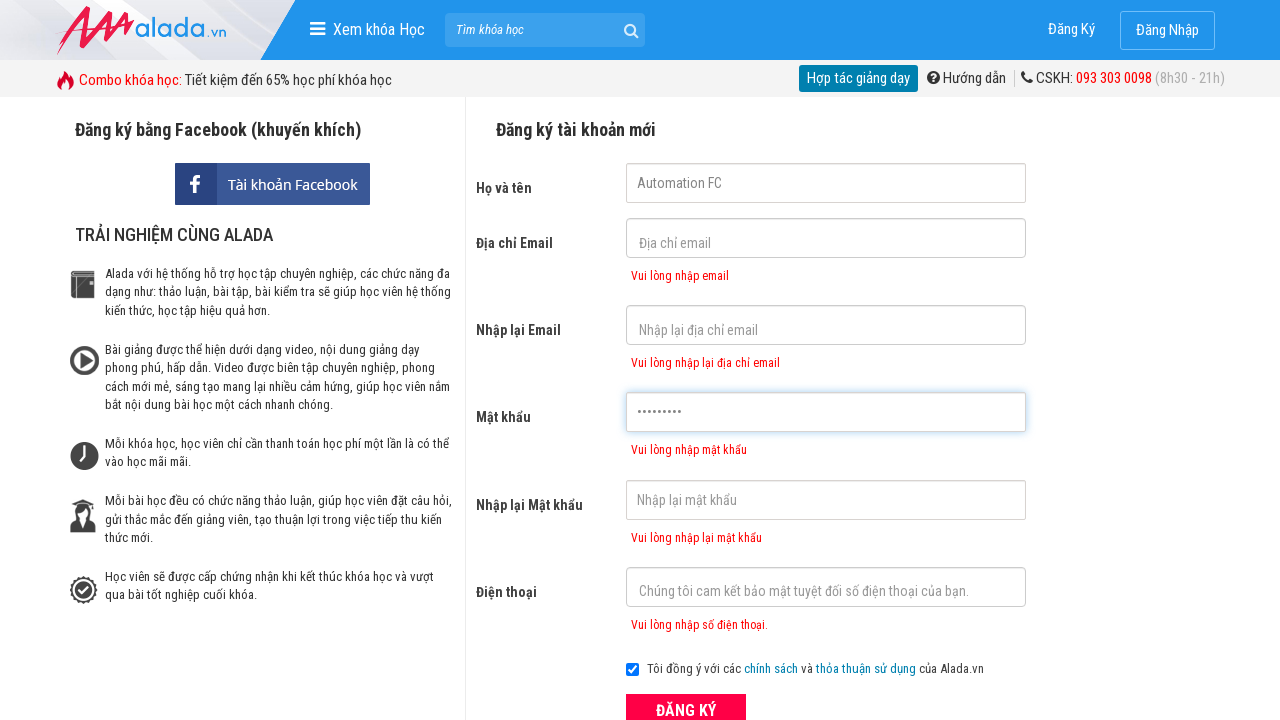